Tests the Python.org search functionality by entering "pycon" query and verifying that results are found

Starting URL: https://www.python.org

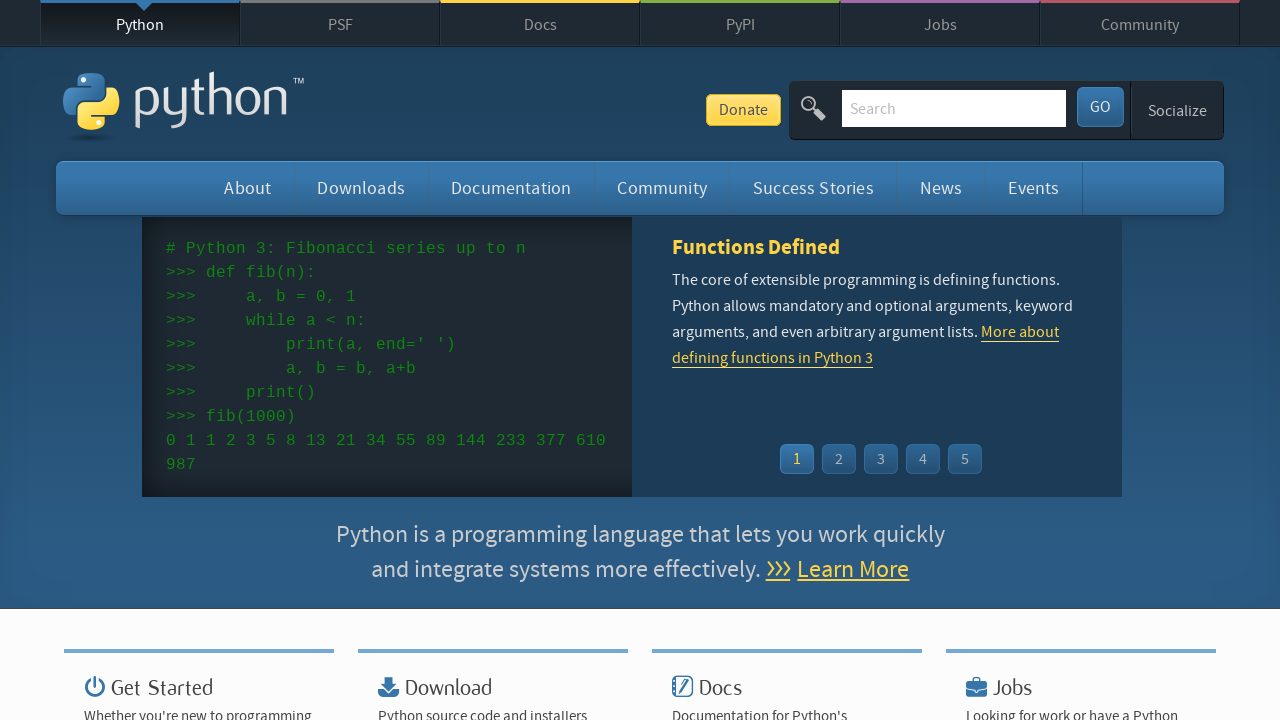

Filled search box with 'pycon' query on input[name='q']
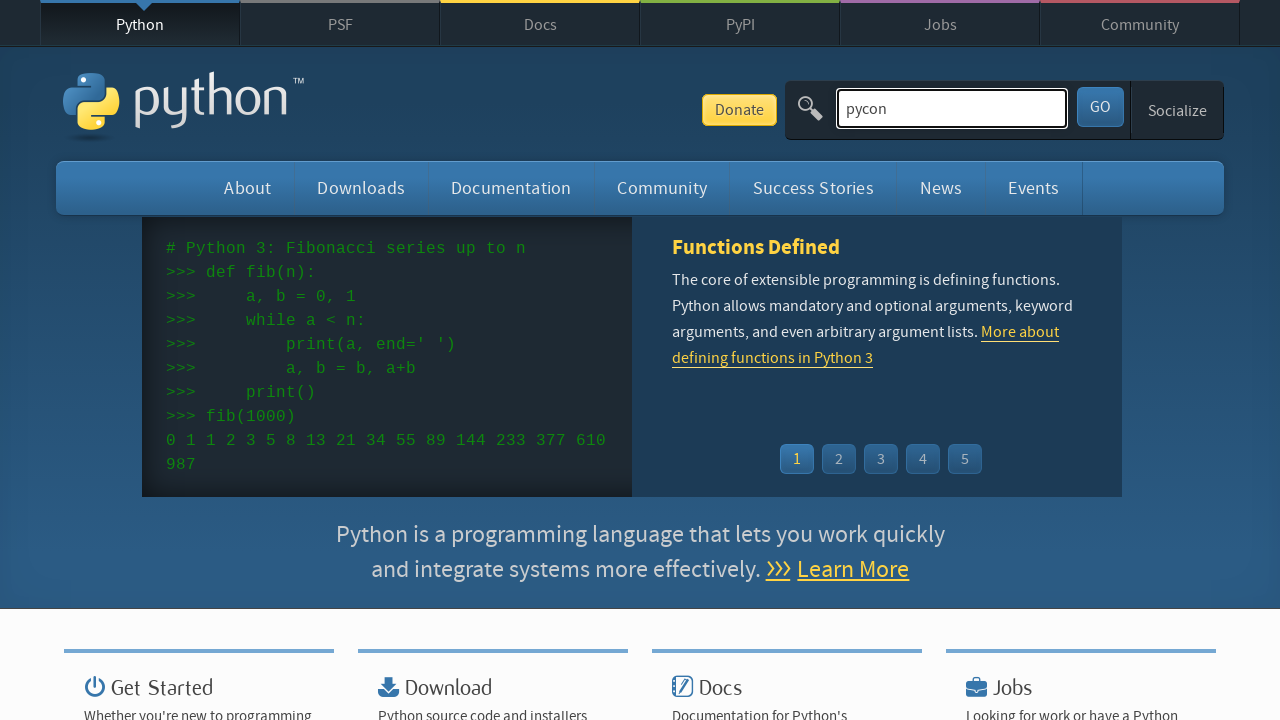

Pressed Enter to submit search query on input[name='q']
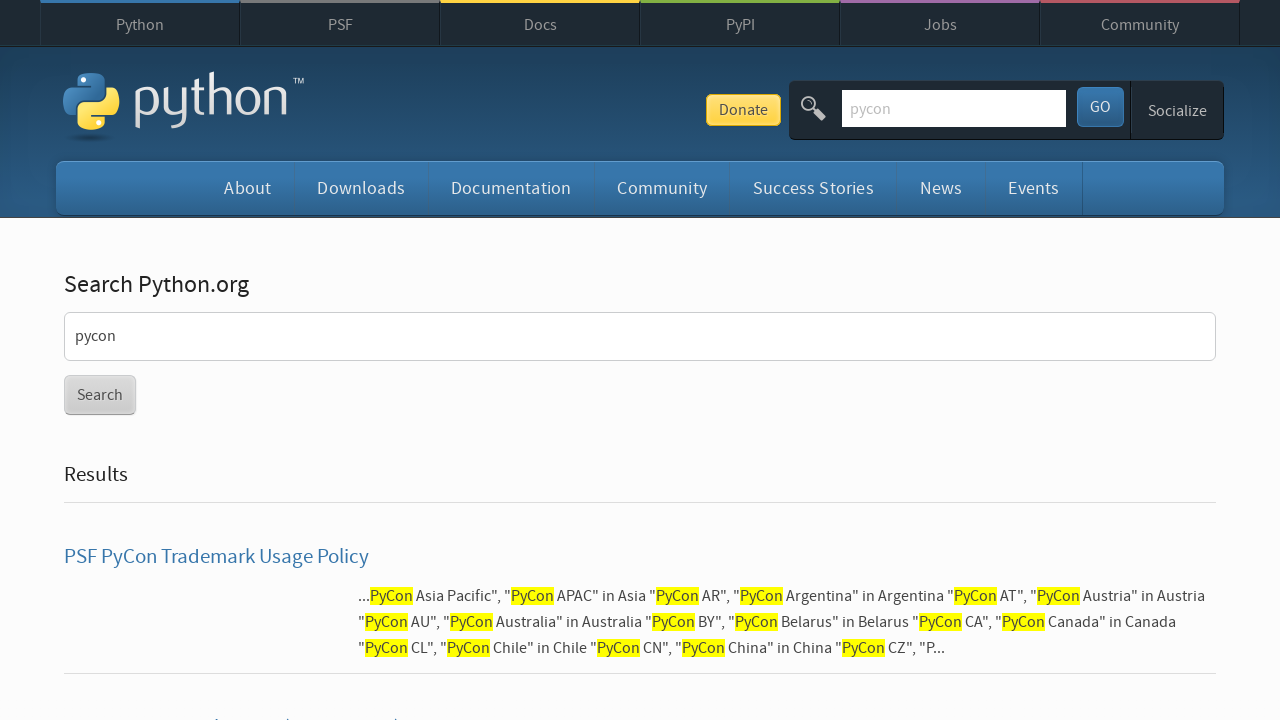

Search results loaded successfully
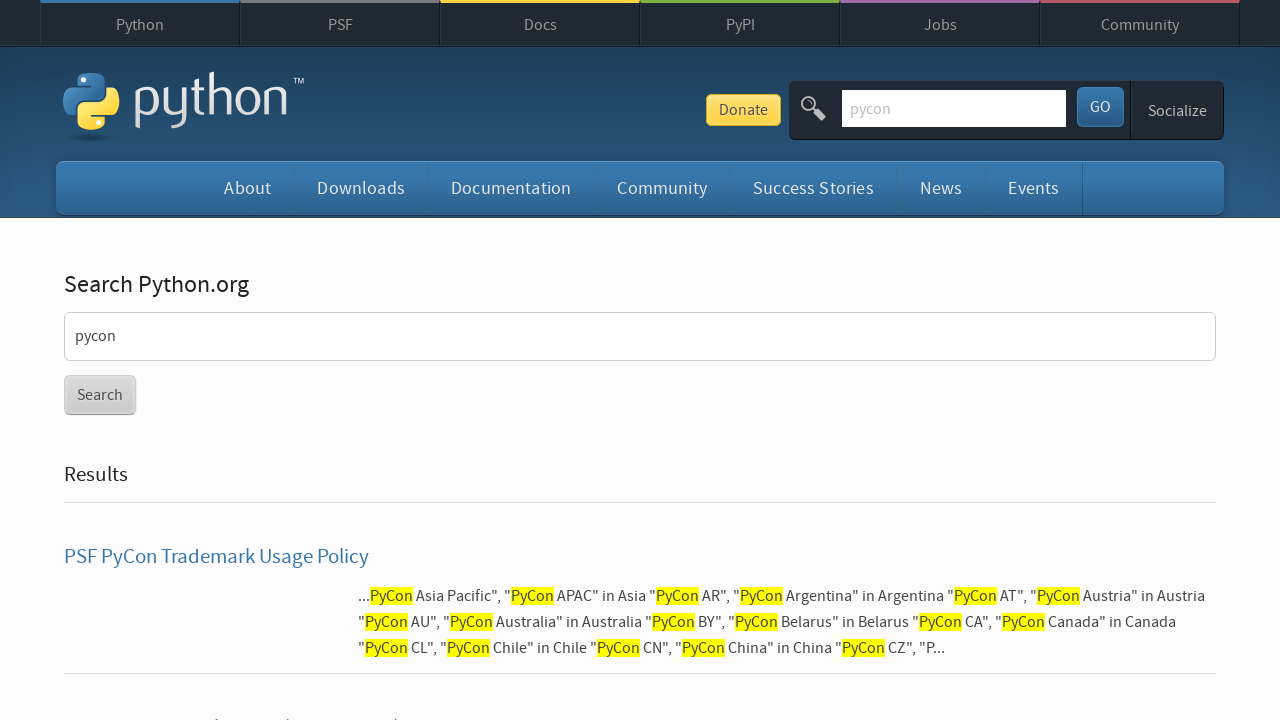

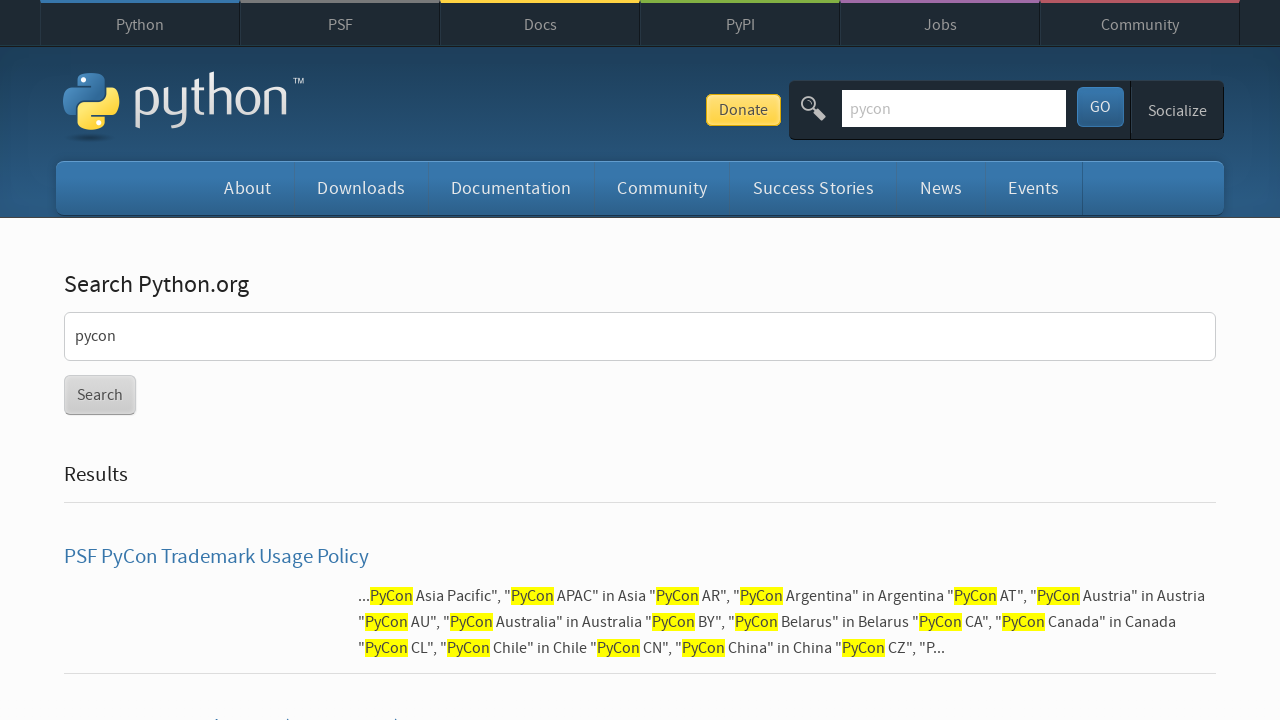